Tests dynamic content loading by clicking a start button and waiting for hidden content to appear

Starting URL: https://the-internet.herokuapp.com/dynamic_loading/1

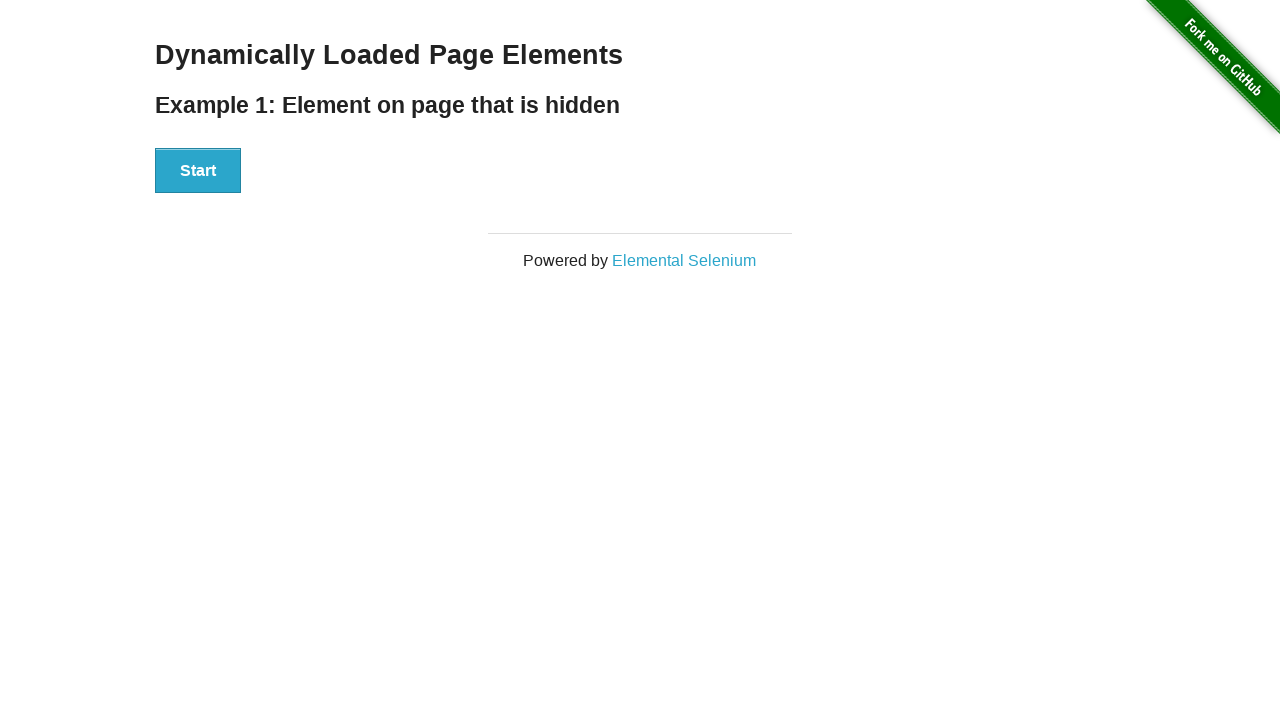

Clicked Start button to trigger dynamic content loading at (198, 171) on xpath=//button[text()='Start']
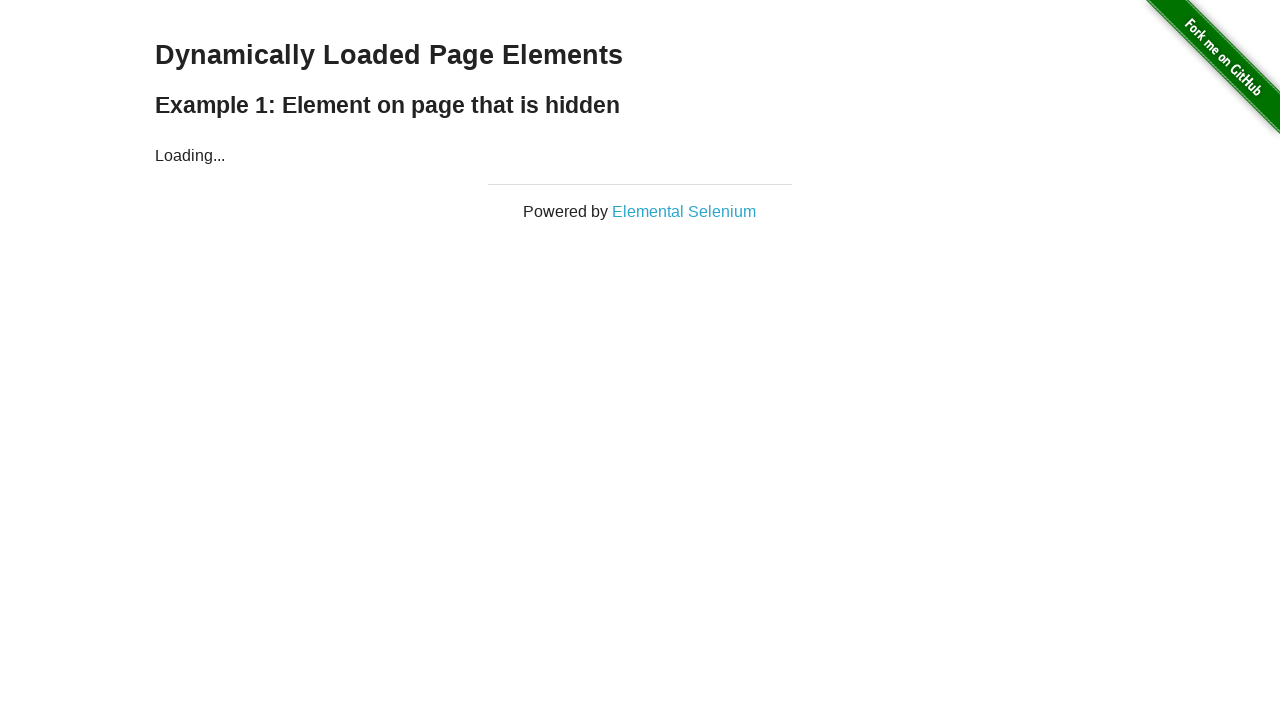

Waited for dynamically loaded 'Hello World!' heading to appear
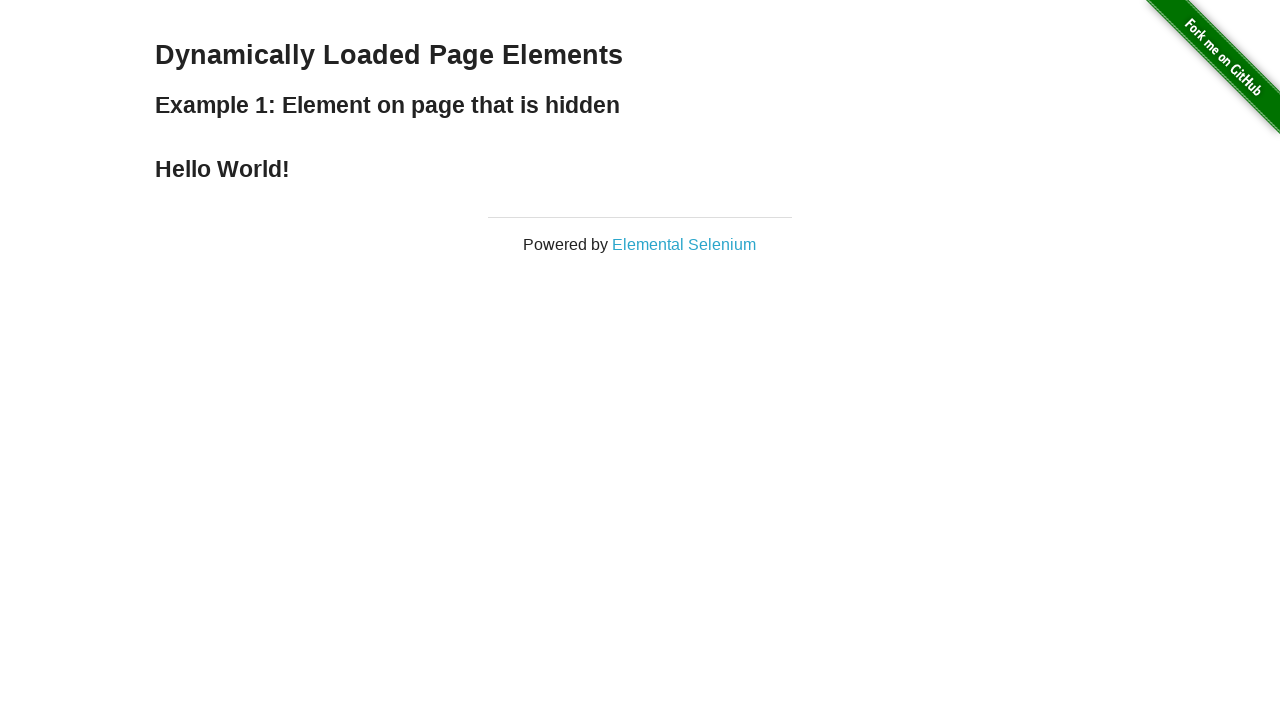

Located the dynamically loaded element
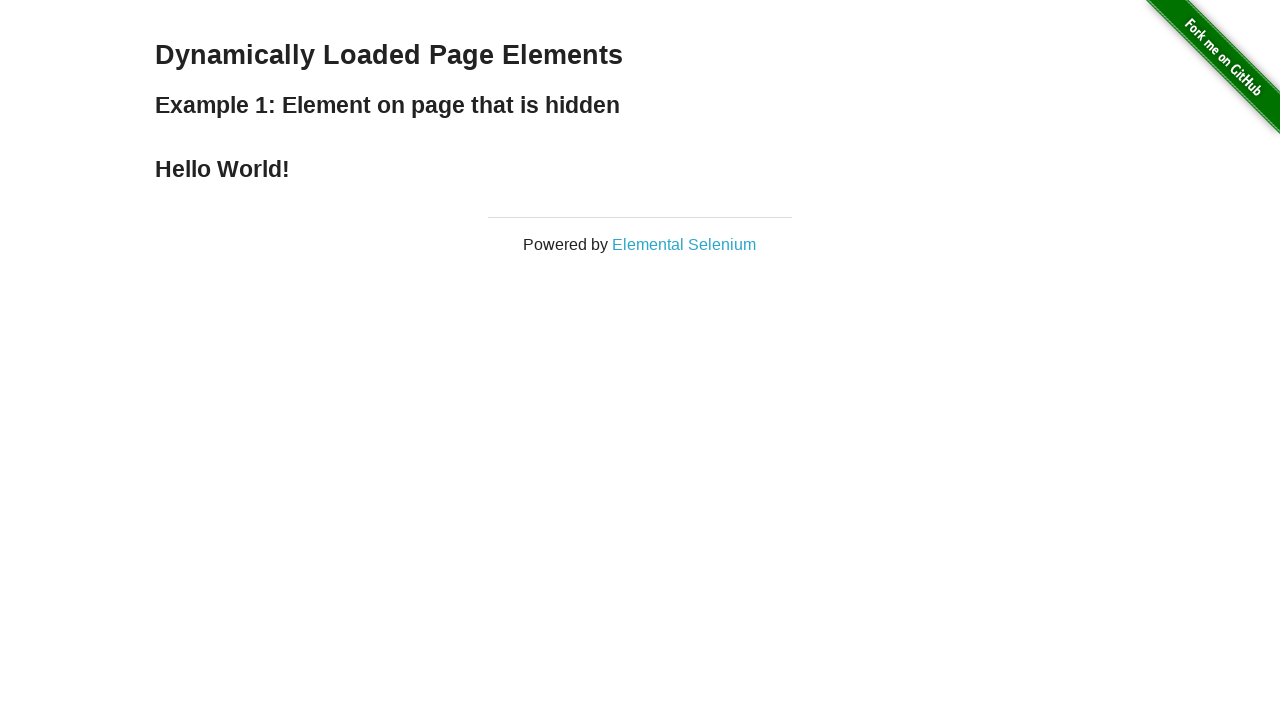

Retrieved and printed text content from the loaded element
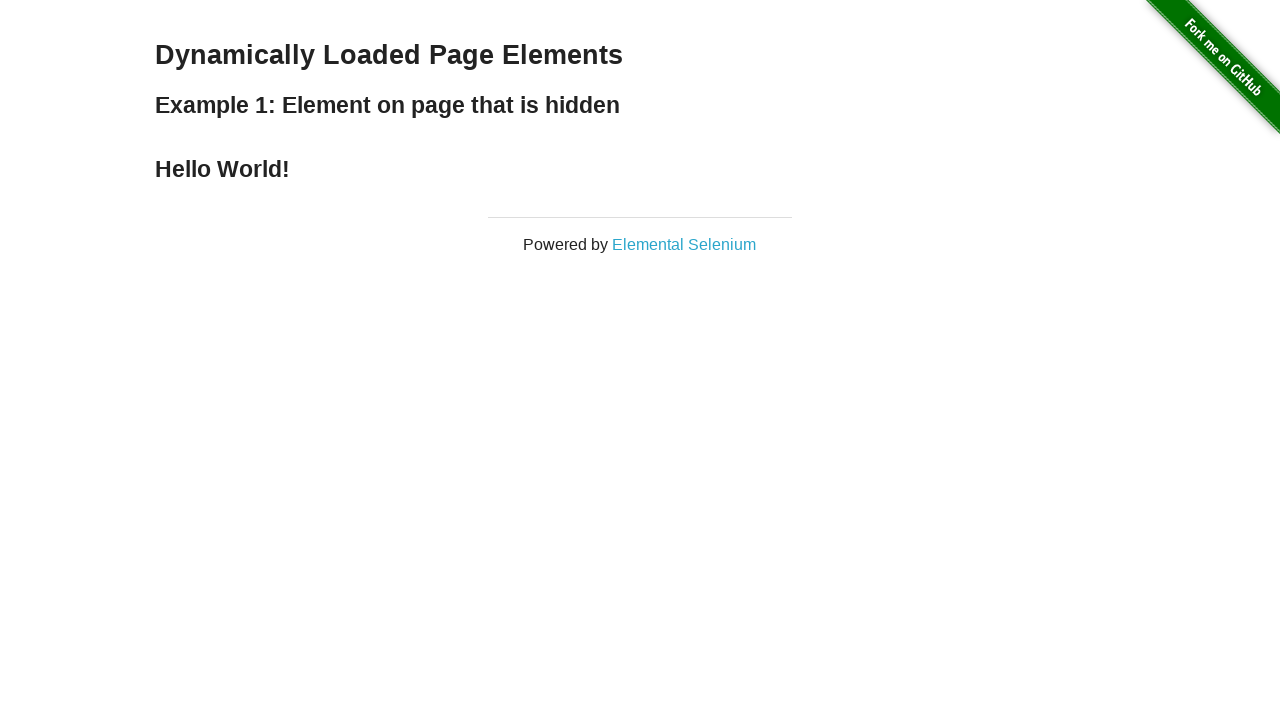

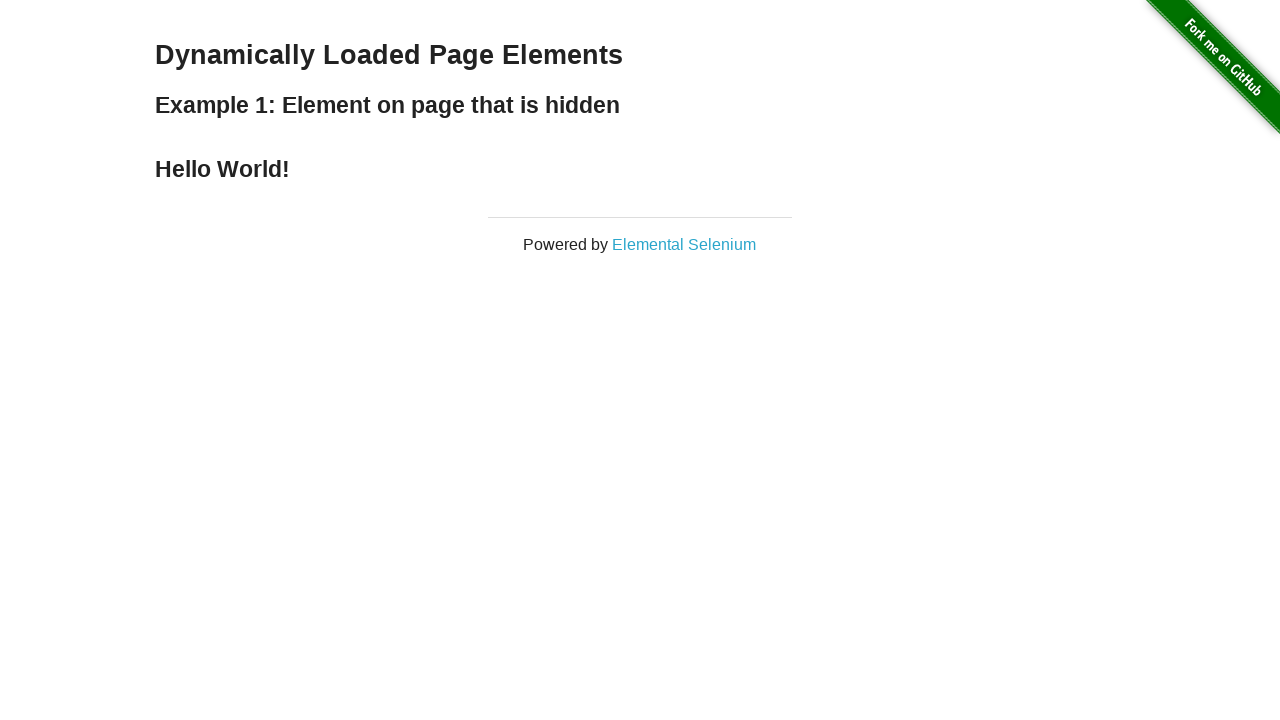